Tests calendar/date picker handling by opening a datepicker widget, navigating to a specific month and year (March 2027) using the Next button, and selecting a specific day (15).

Starting URL: https://seleniumpractise.blogspot.com/2016/08/how-to-handle-calendar-in-selenium.html

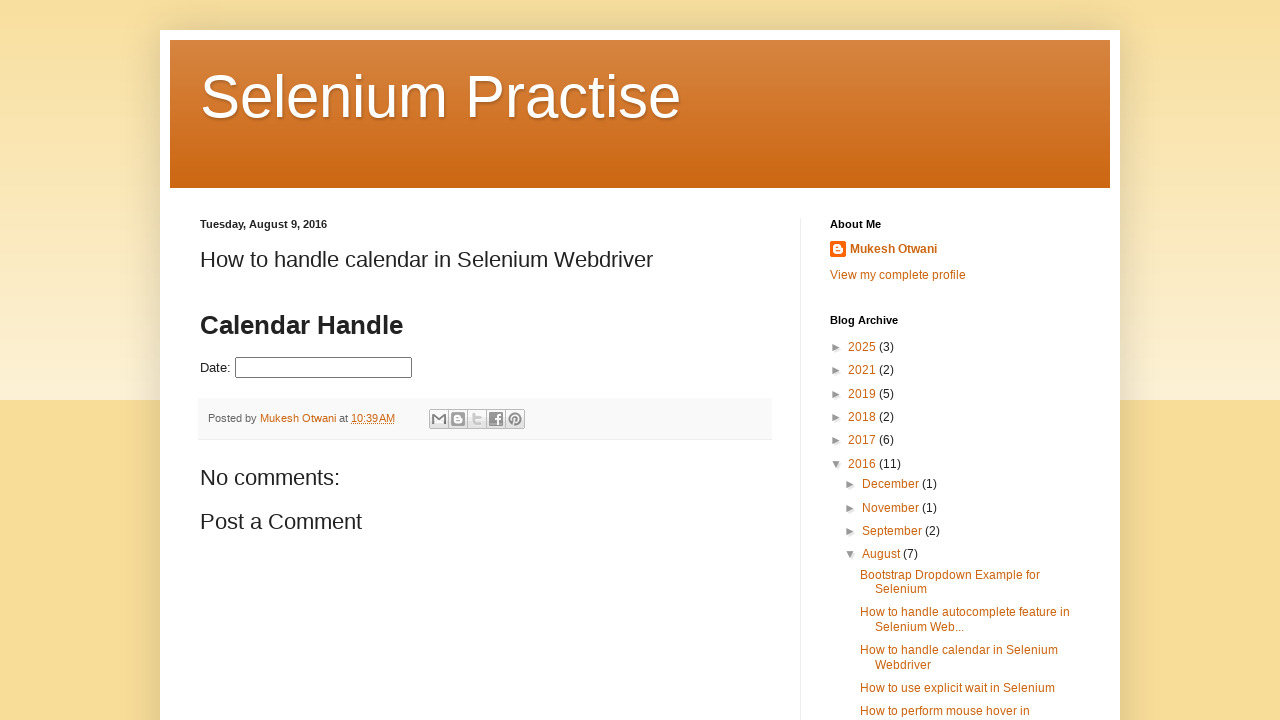

Clicked datepicker input to open calendar widget at (324, 368) on #datepicker
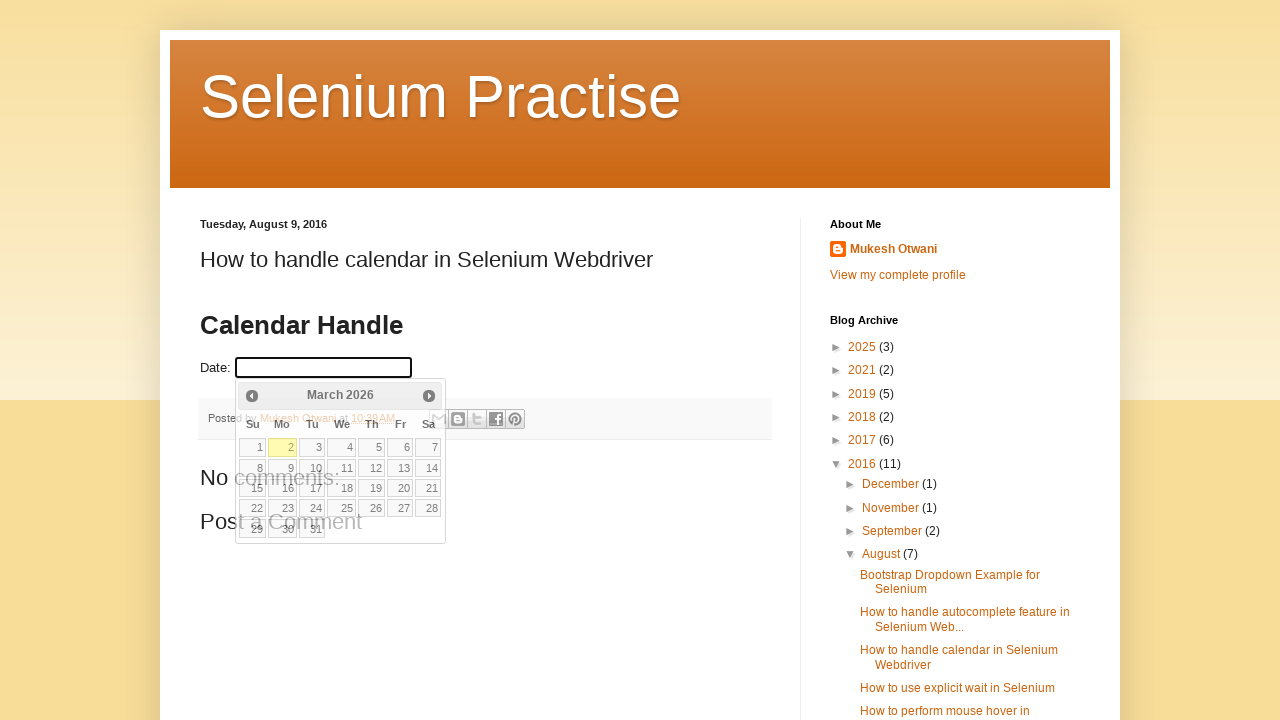

Datepicker calendar widget became visible
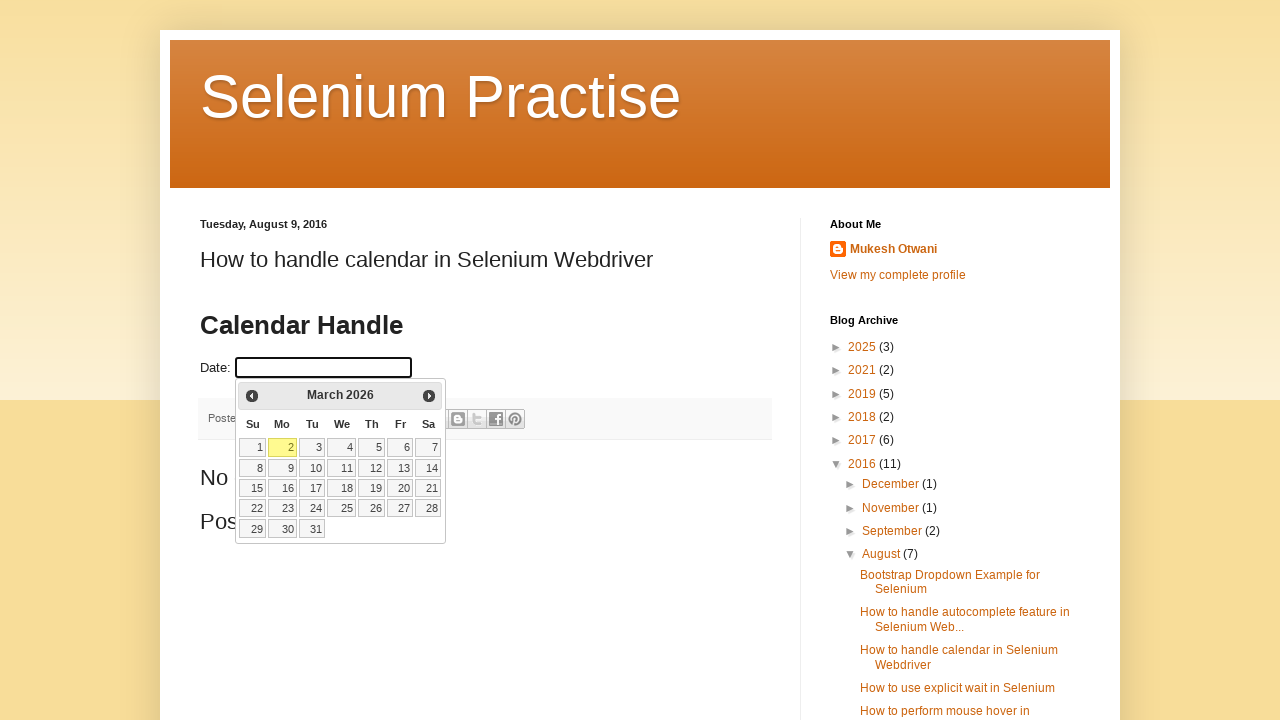

Clicked Next button to navigate months (currently viewing March 2026) at (429, 396) on xpath=//span[text()='Next']
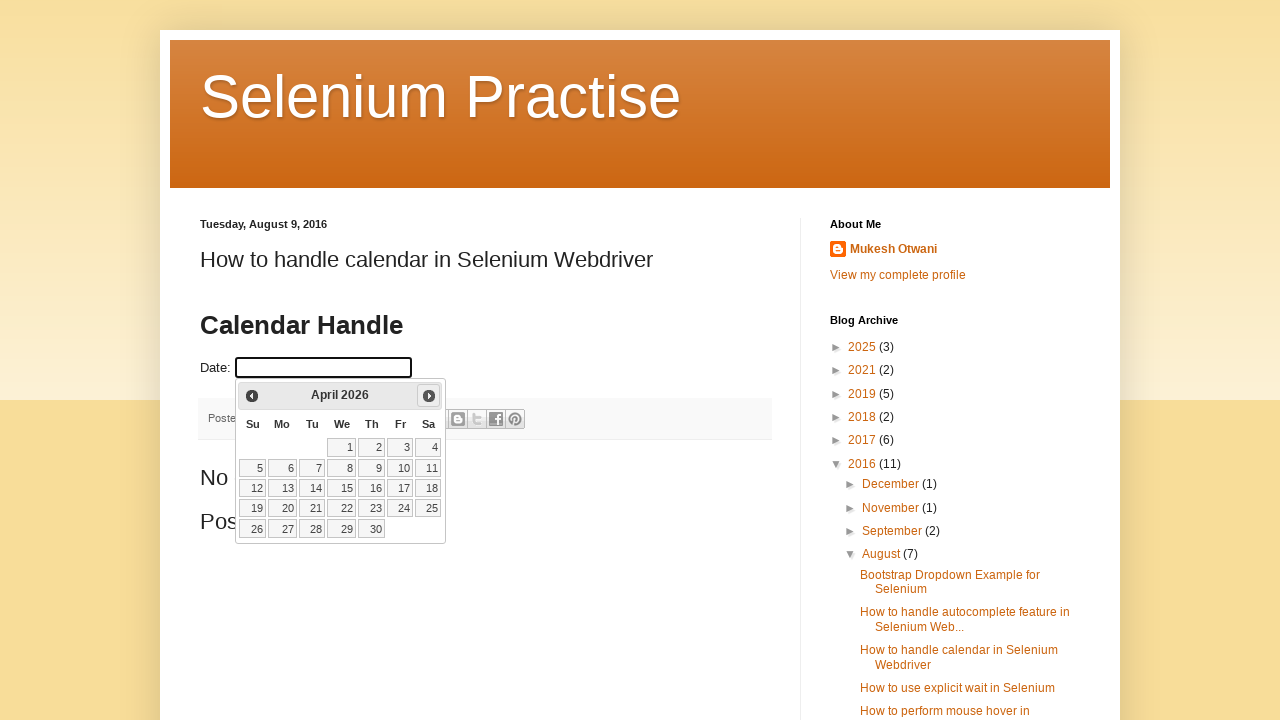

Clicked Next button to navigate months (currently viewing April 2026) at (429, 396) on xpath=//span[text()='Next']
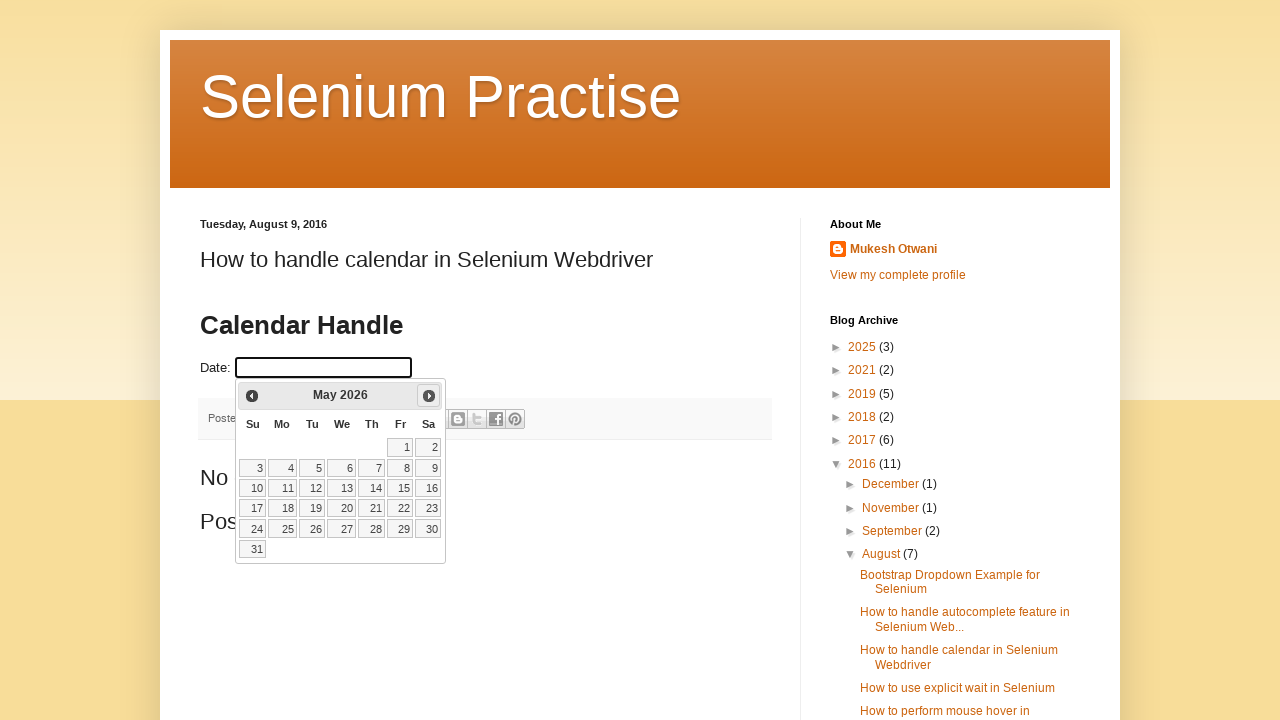

Clicked Next button to navigate months (currently viewing May 2026) at (429, 396) on xpath=//span[text()='Next']
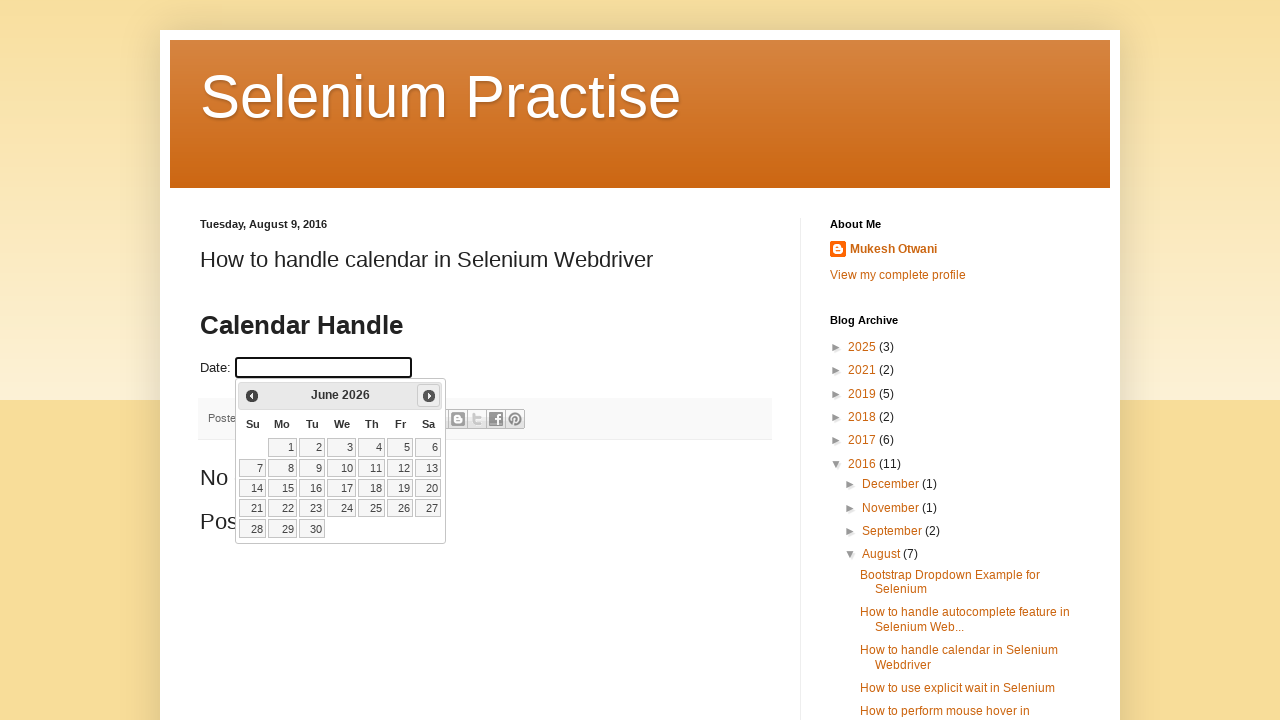

Clicked Next button to navigate months (currently viewing June 2026) at (429, 396) on xpath=//span[text()='Next']
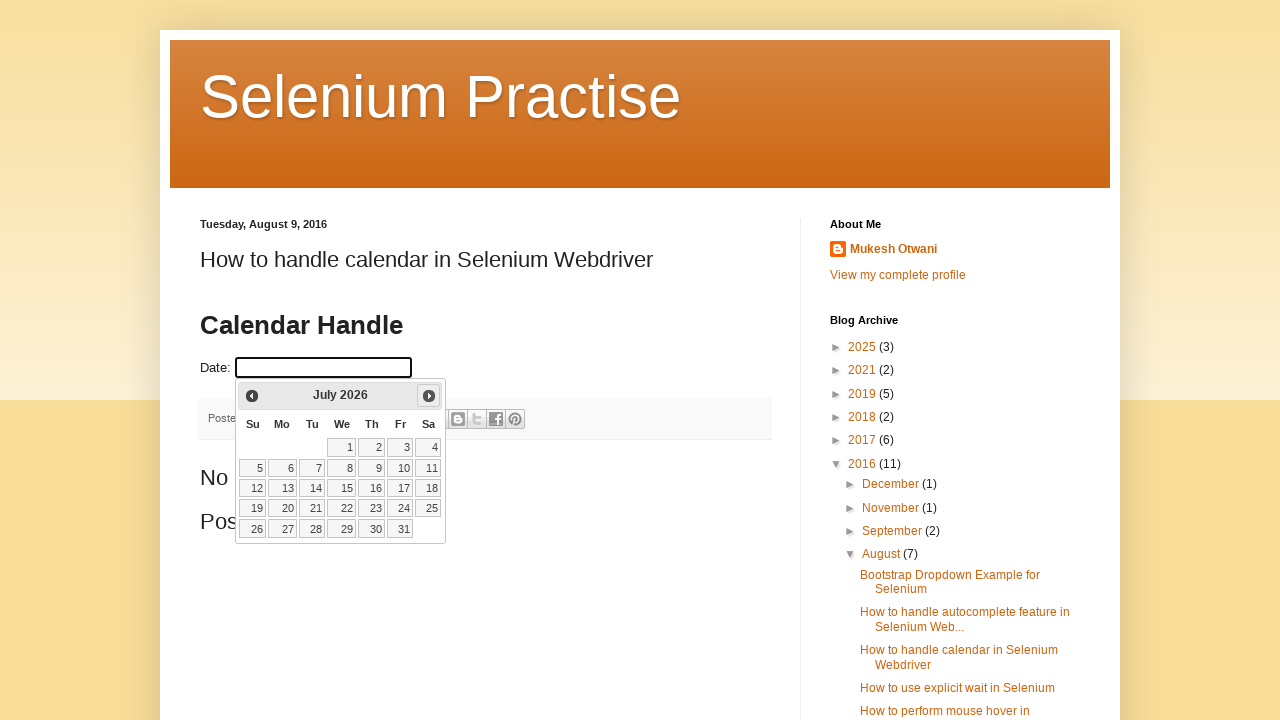

Clicked Next button to navigate months (currently viewing July 2026) at (429, 396) on xpath=//span[text()='Next']
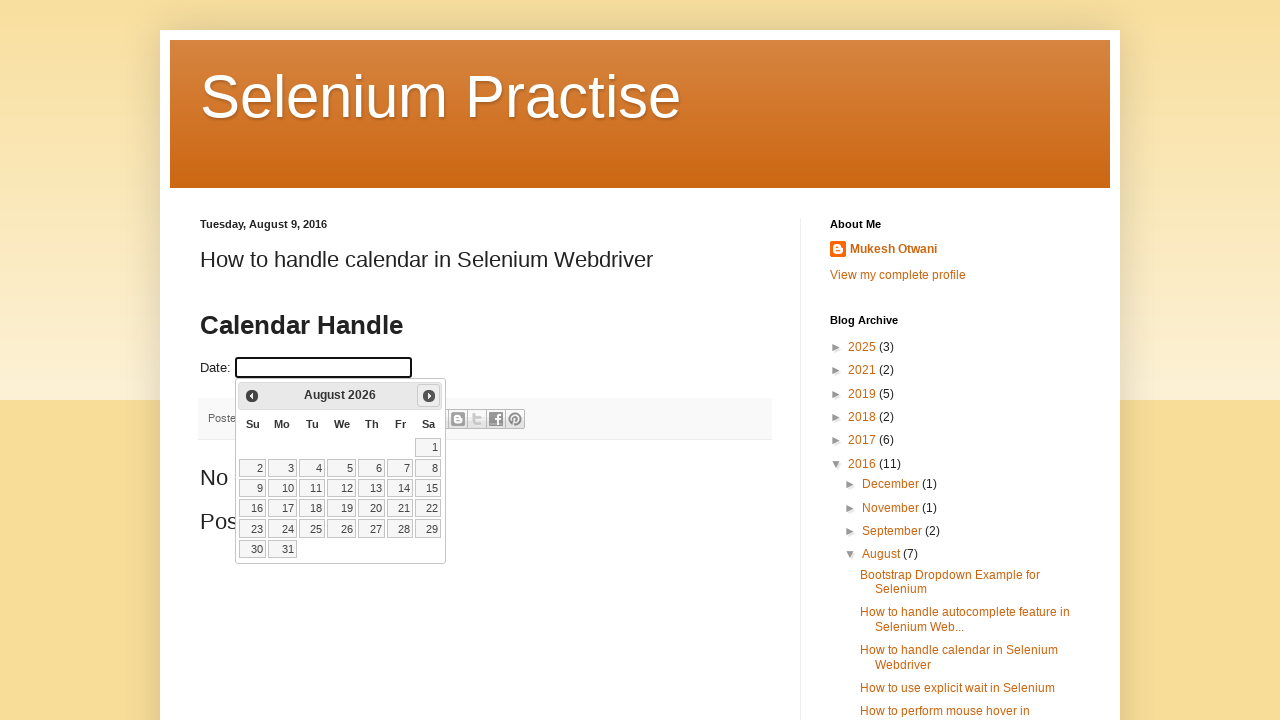

Clicked Next button to navigate months (currently viewing August 2026) at (429, 396) on xpath=//span[text()='Next']
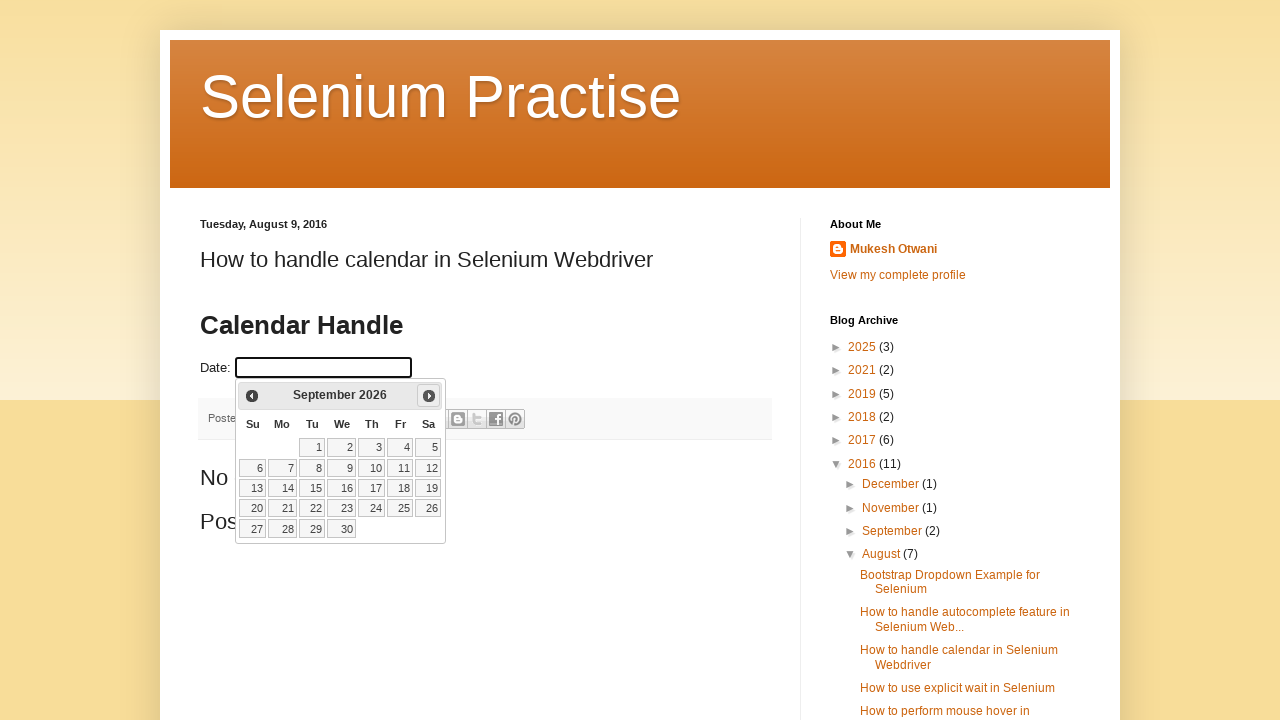

Clicked Next button to navigate months (currently viewing September 2026) at (429, 396) on xpath=//span[text()='Next']
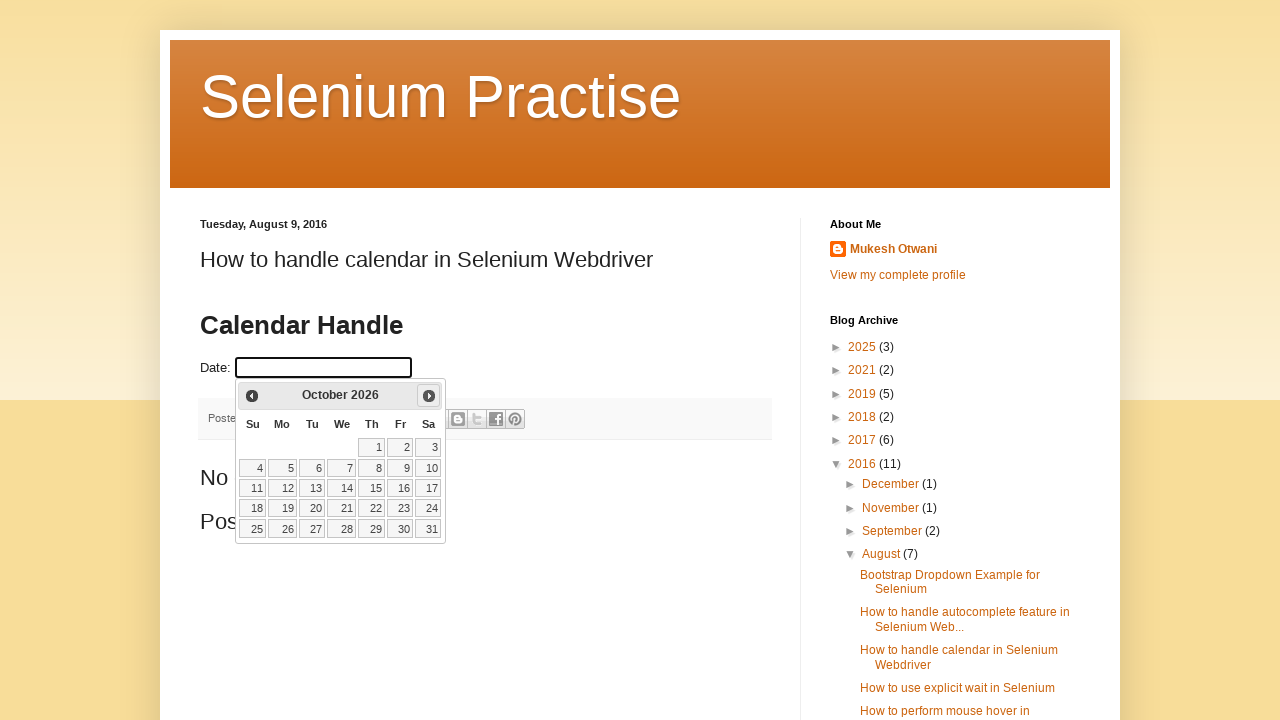

Clicked Next button to navigate months (currently viewing October 2026) at (429, 396) on xpath=//span[text()='Next']
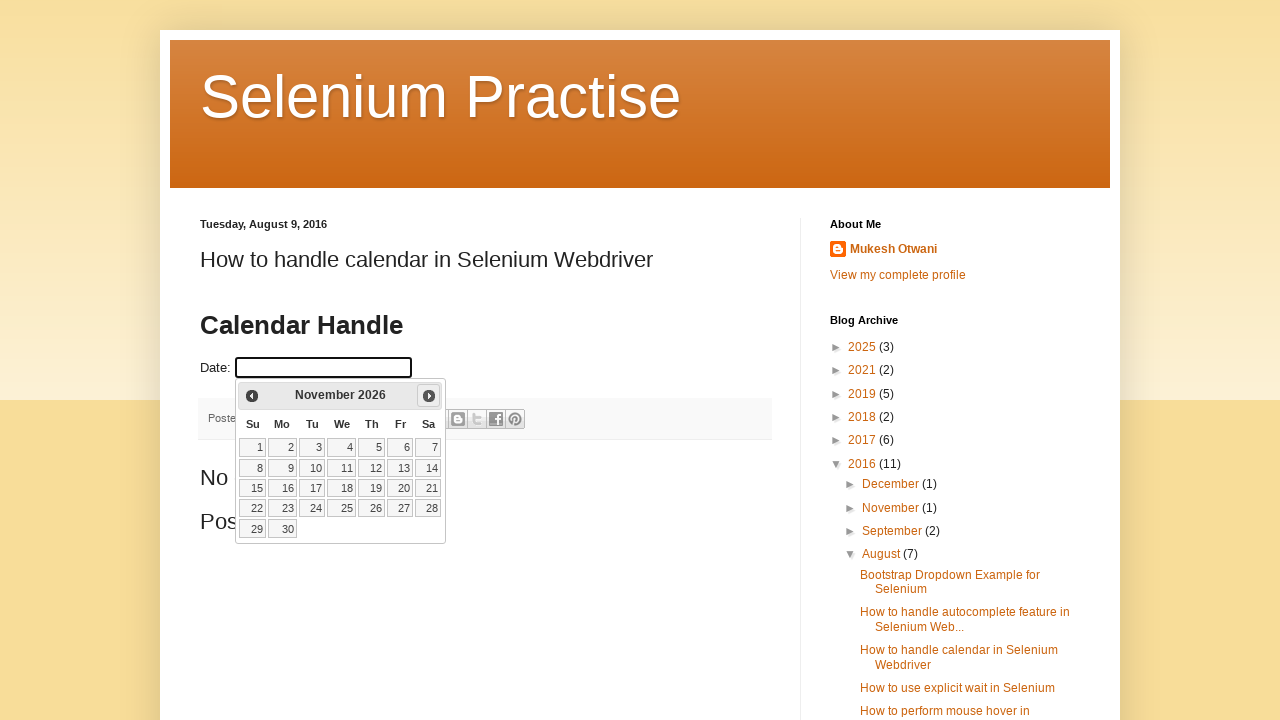

Clicked Next button to navigate months (currently viewing November 2026) at (429, 396) on xpath=//span[text()='Next']
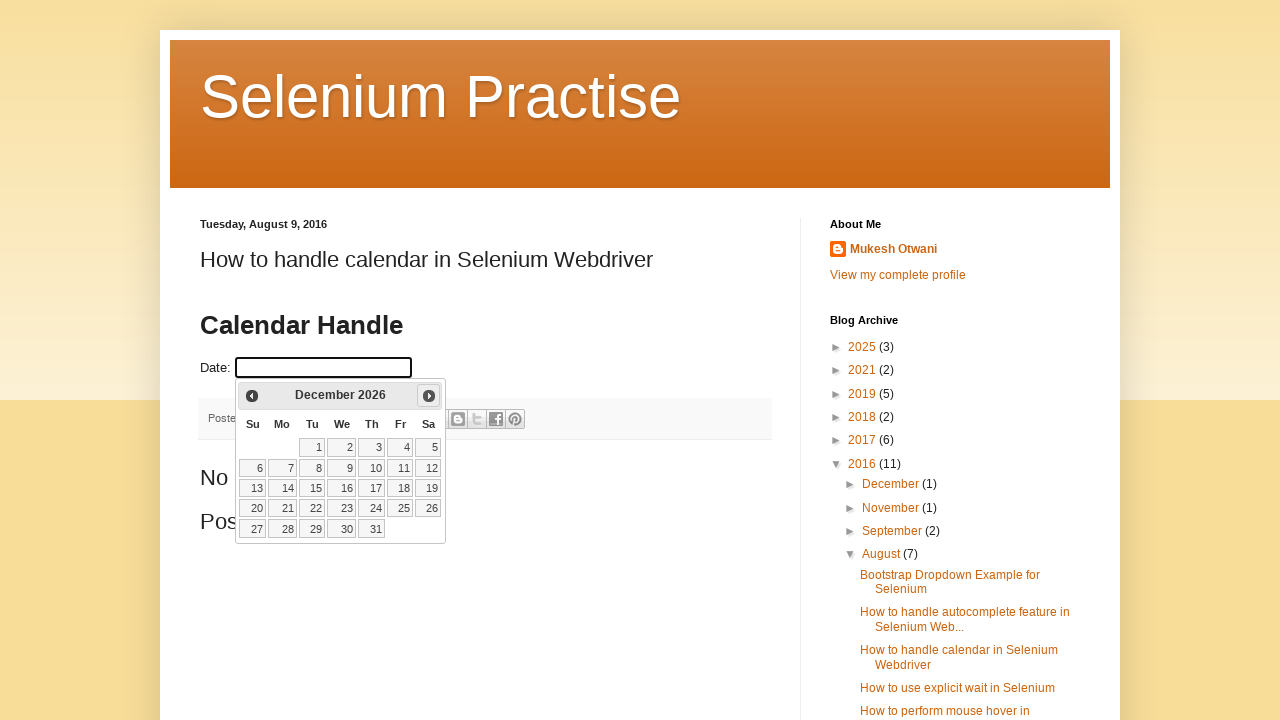

Clicked Next button to navigate months (currently viewing December 2026) at (429, 396) on xpath=//span[text()='Next']
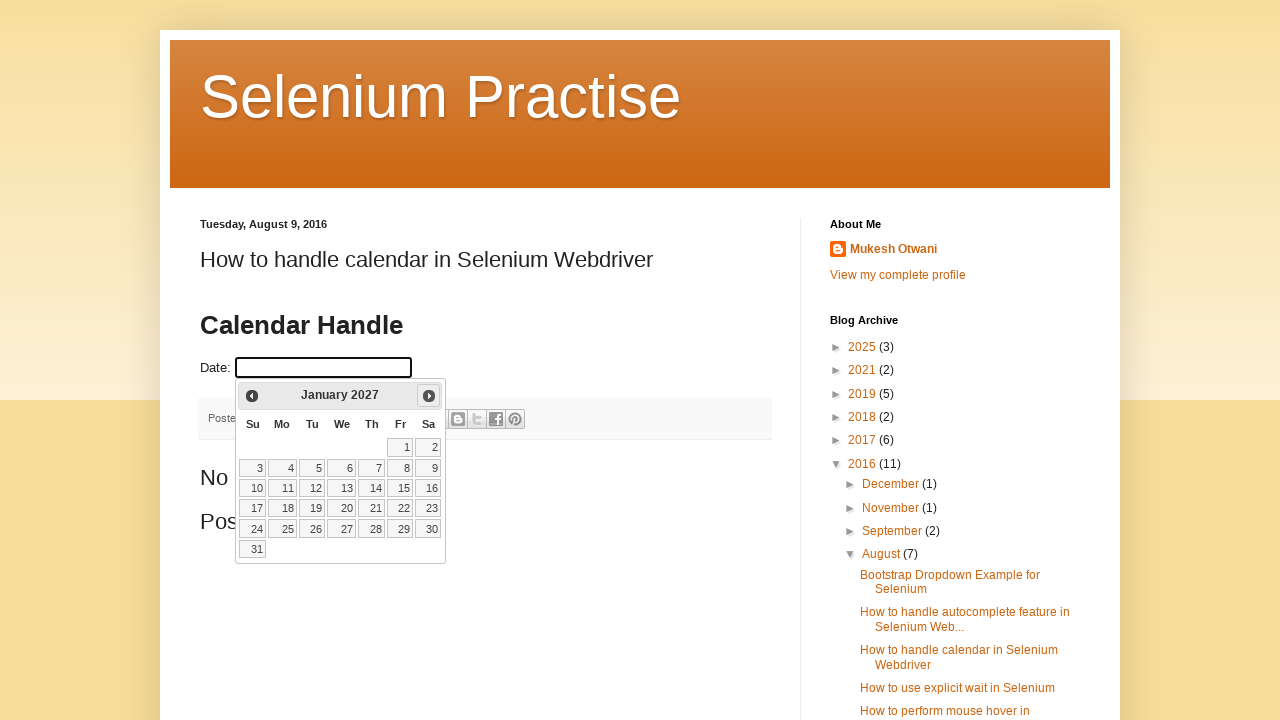

Clicked Next button to navigate months (currently viewing January 2027) at (429, 396) on xpath=//span[text()='Next']
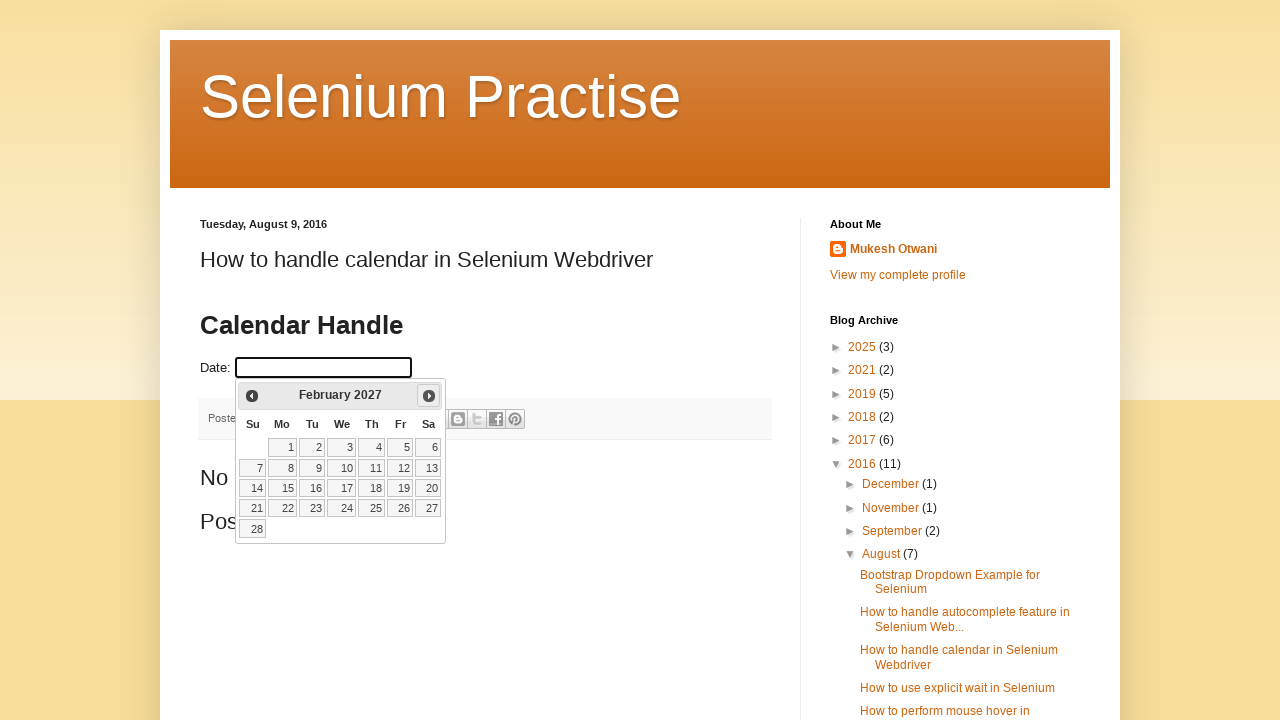

Clicked Next button to navigate months (currently viewing February 2027) at (429, 396) on xpath=//span[text()='Next']
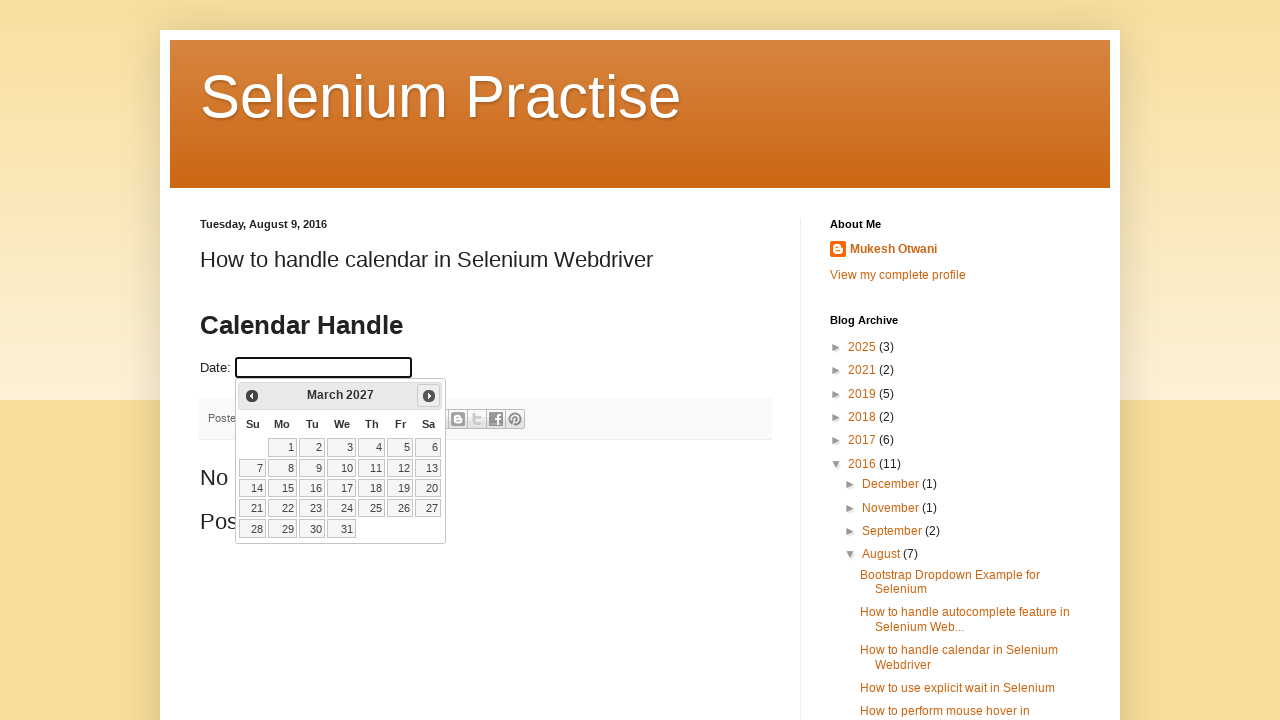

Reached target month/year: March 2027
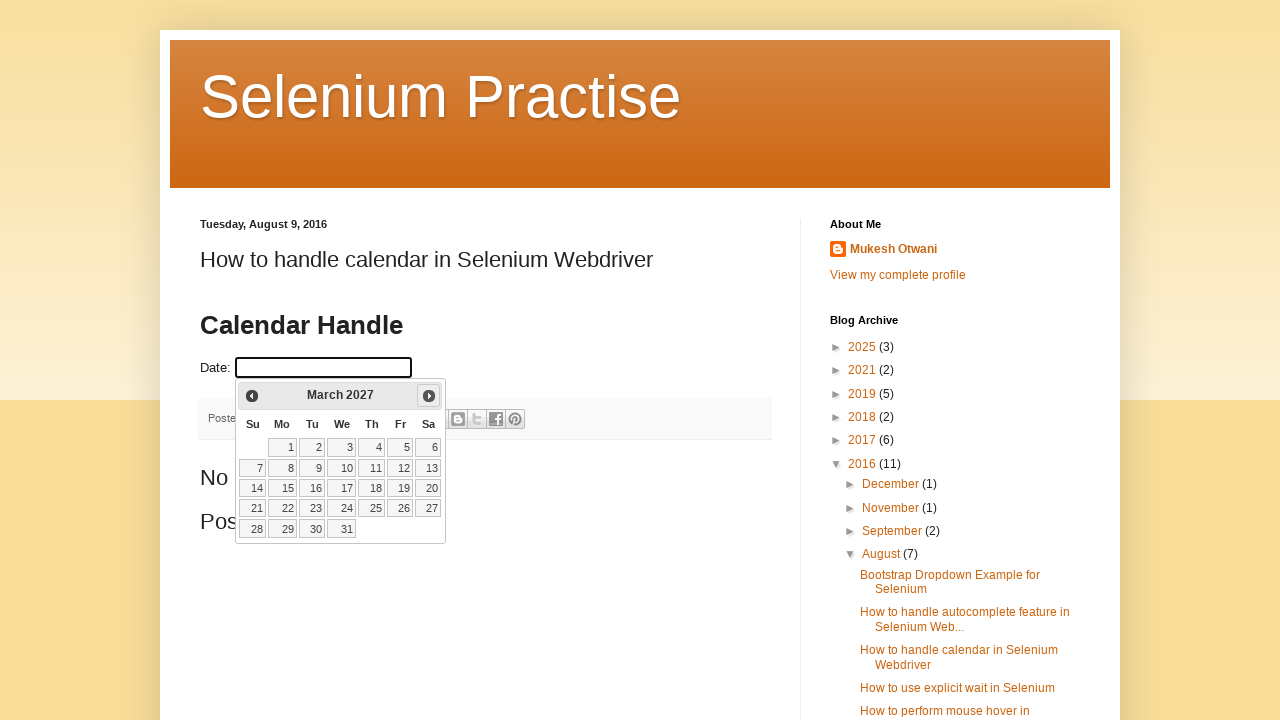

Selected day 15 from the calendar at (282, 488) on //td[@data-handler='selectDay']/a[text()='15']
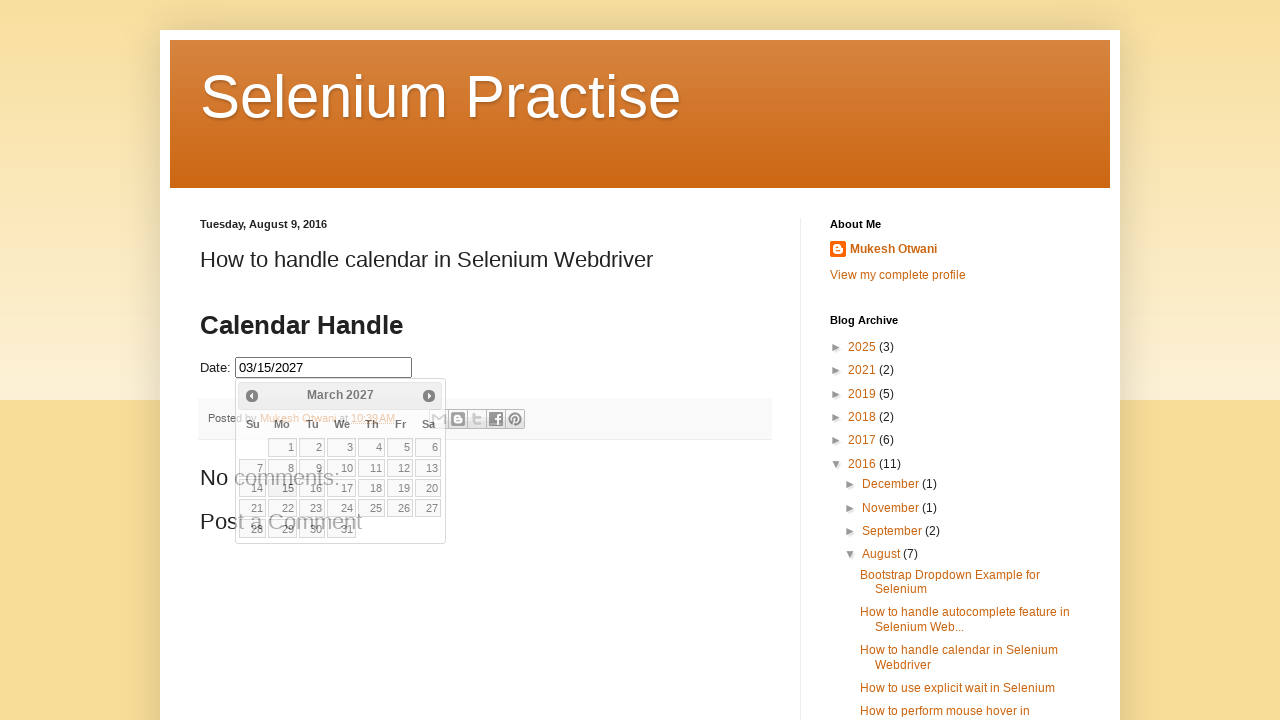

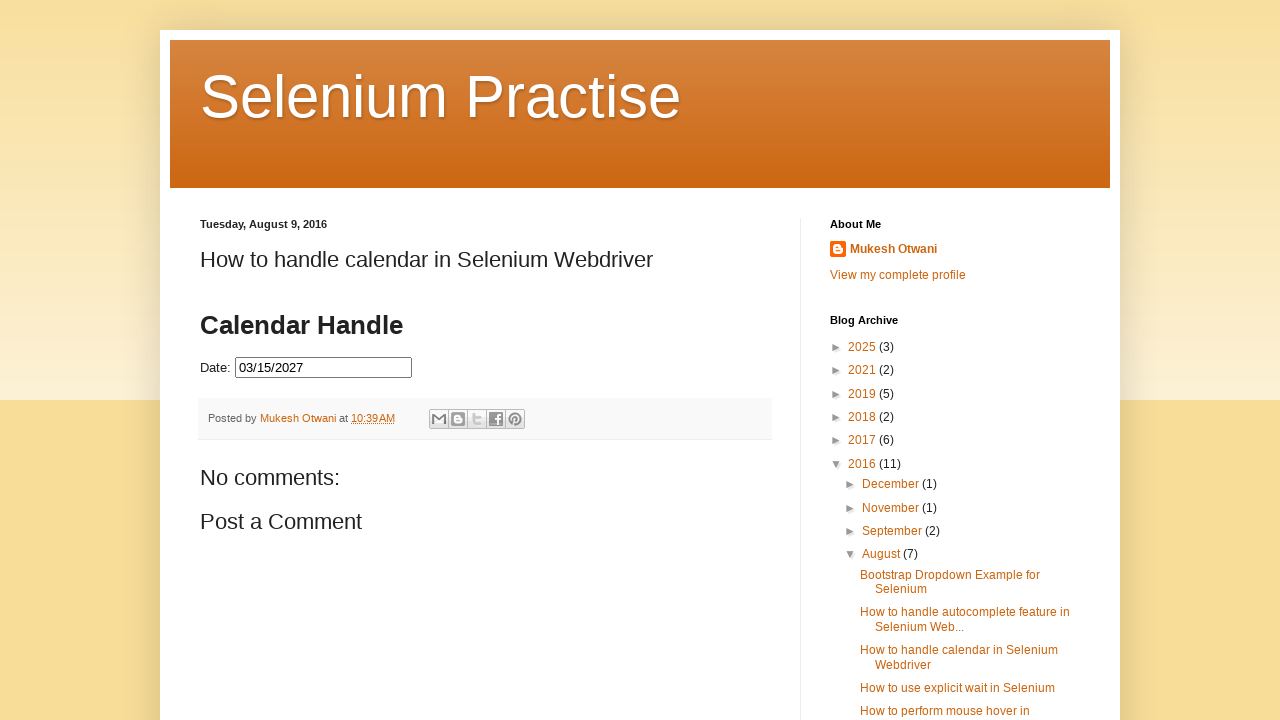